Tests click and hold to select multiple consecutive elements by dragging from first to eighth element

Starting URL: https://automationfc.github.io/jquery-selectable/

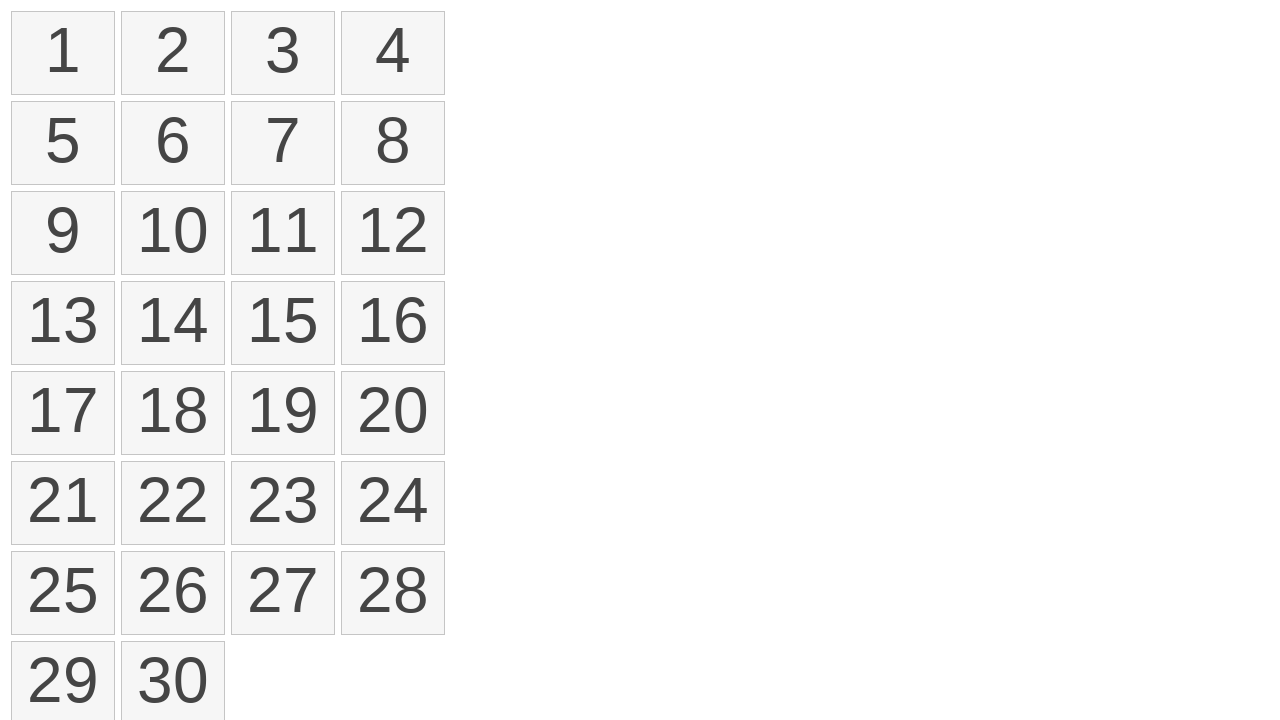

Located first element (index 0) in selectable list
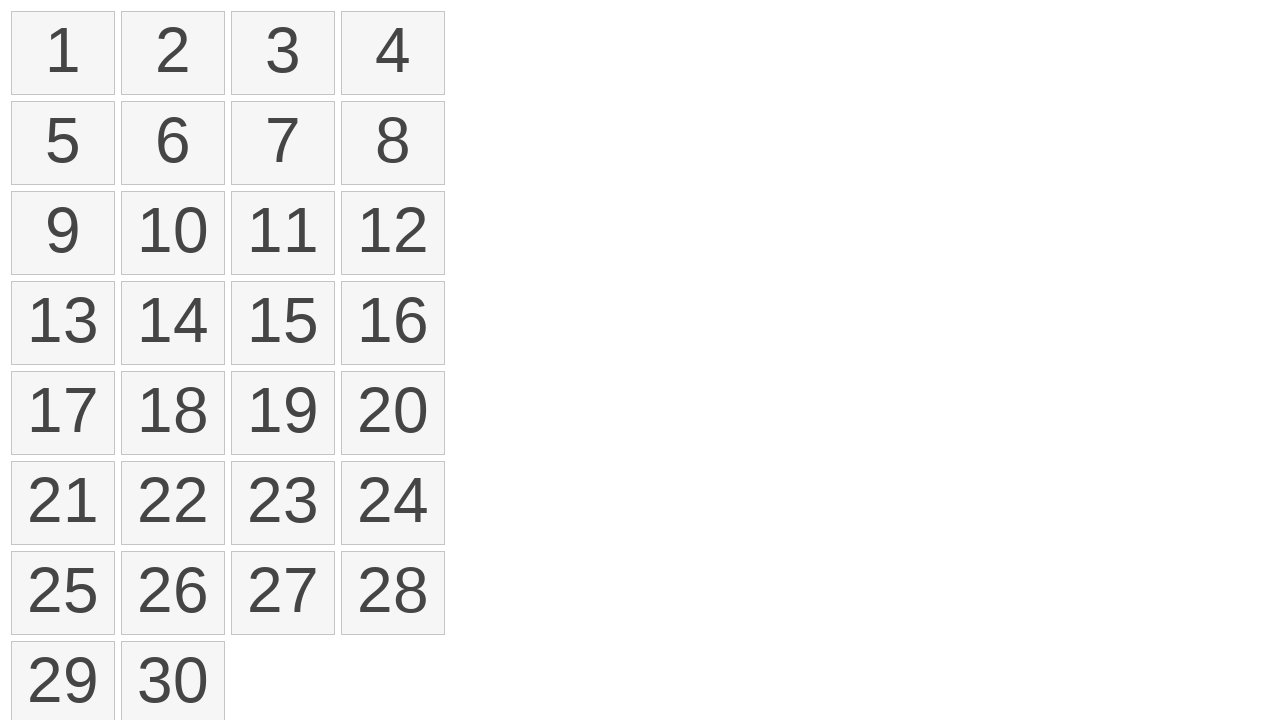

Located eighth element (index 7) in selectable list
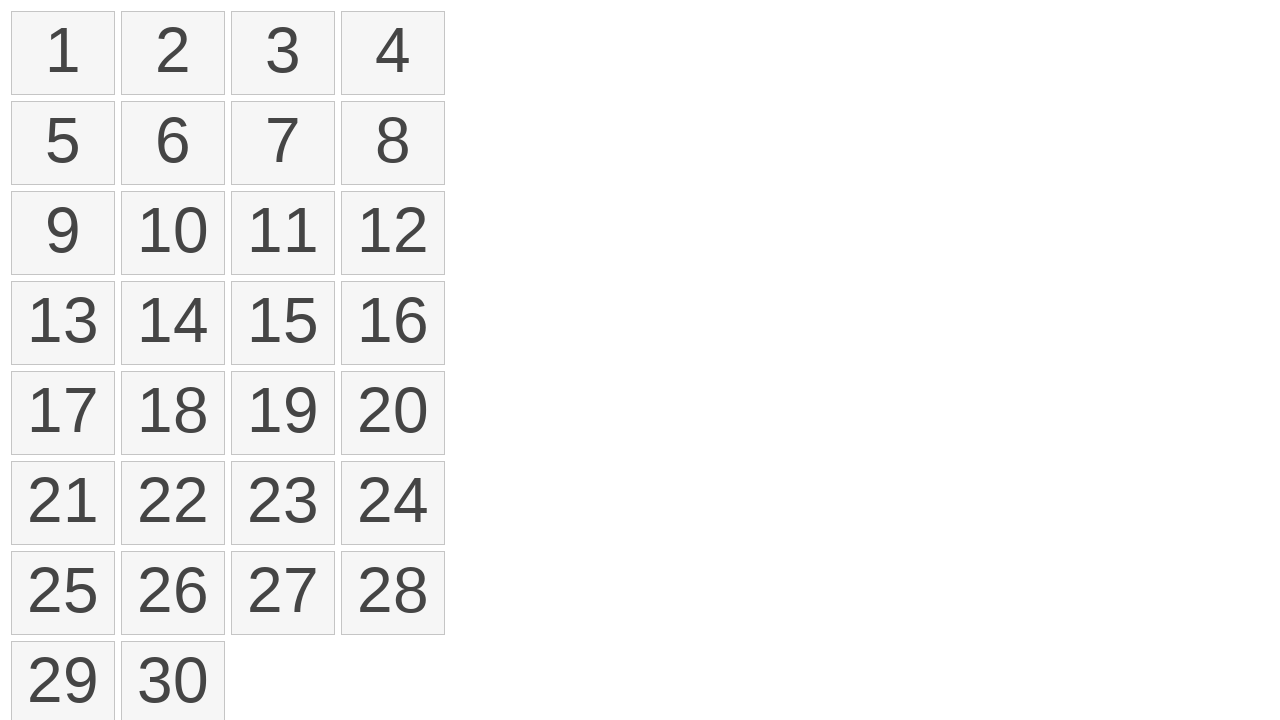

Performed click and hold drag from first element to eighth element at (393, 143)
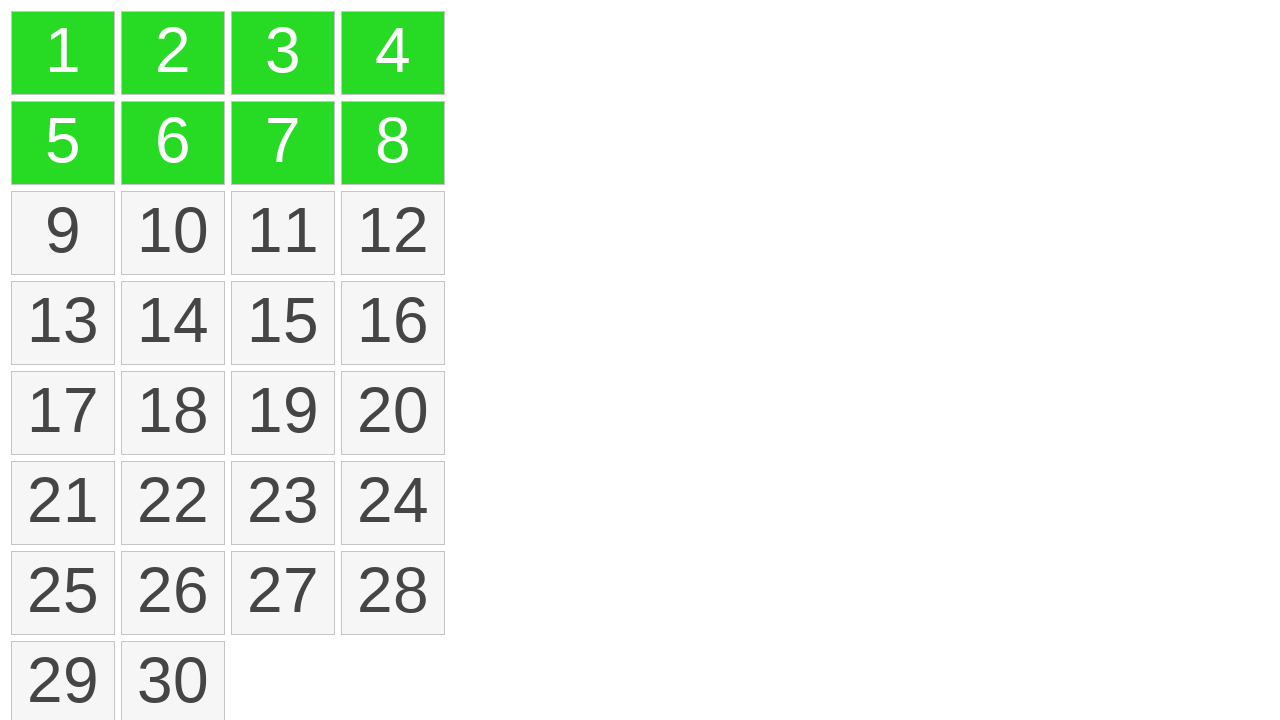

Located all selected elements with ui-selected class
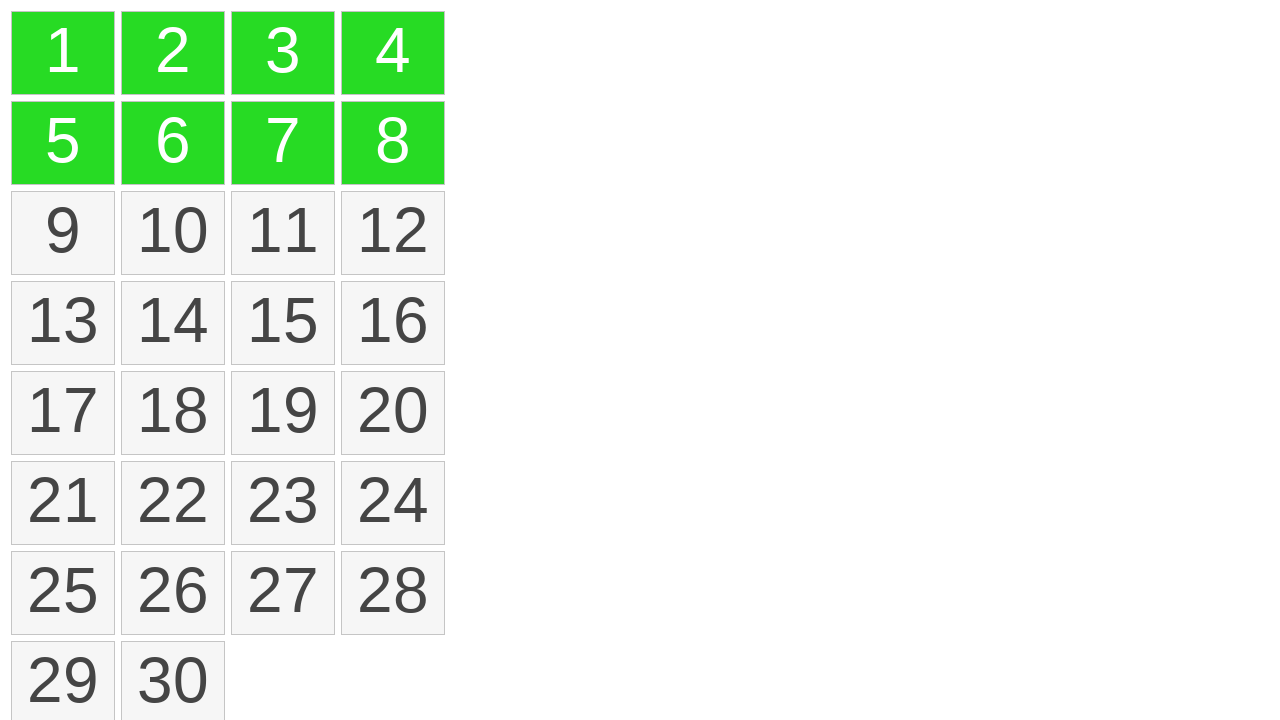

Verified that exactly 8 elements are selected
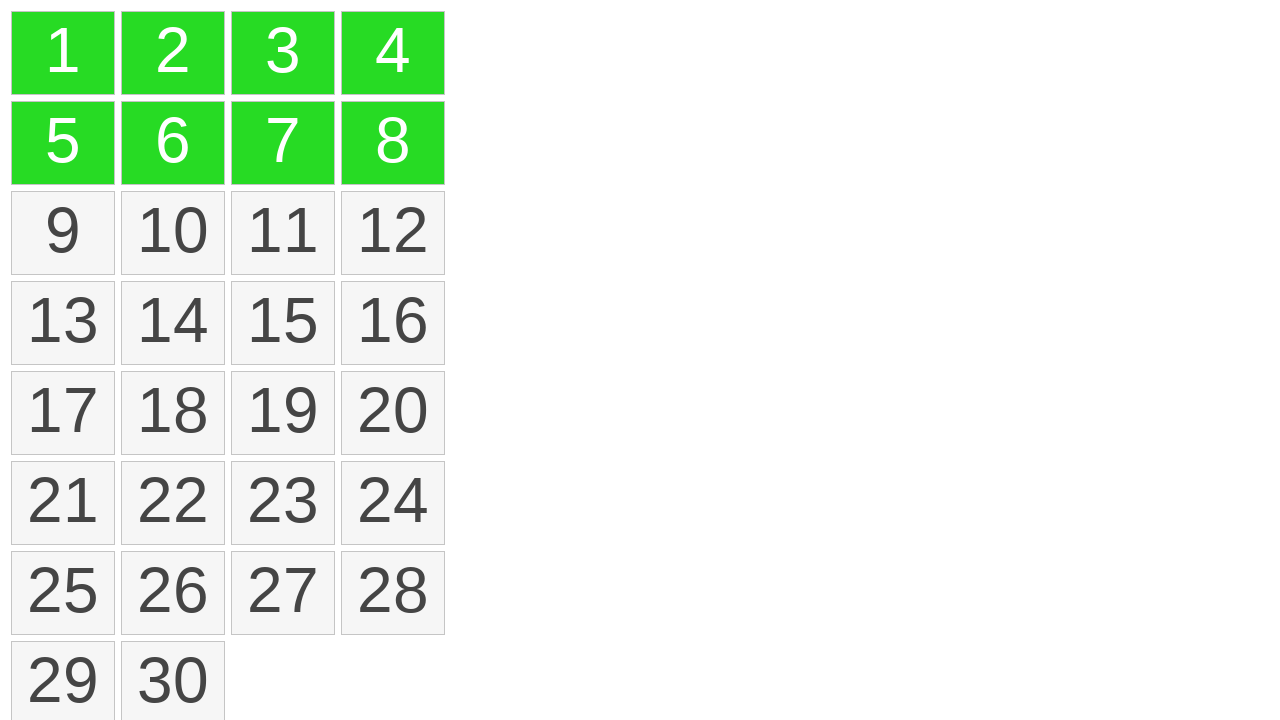

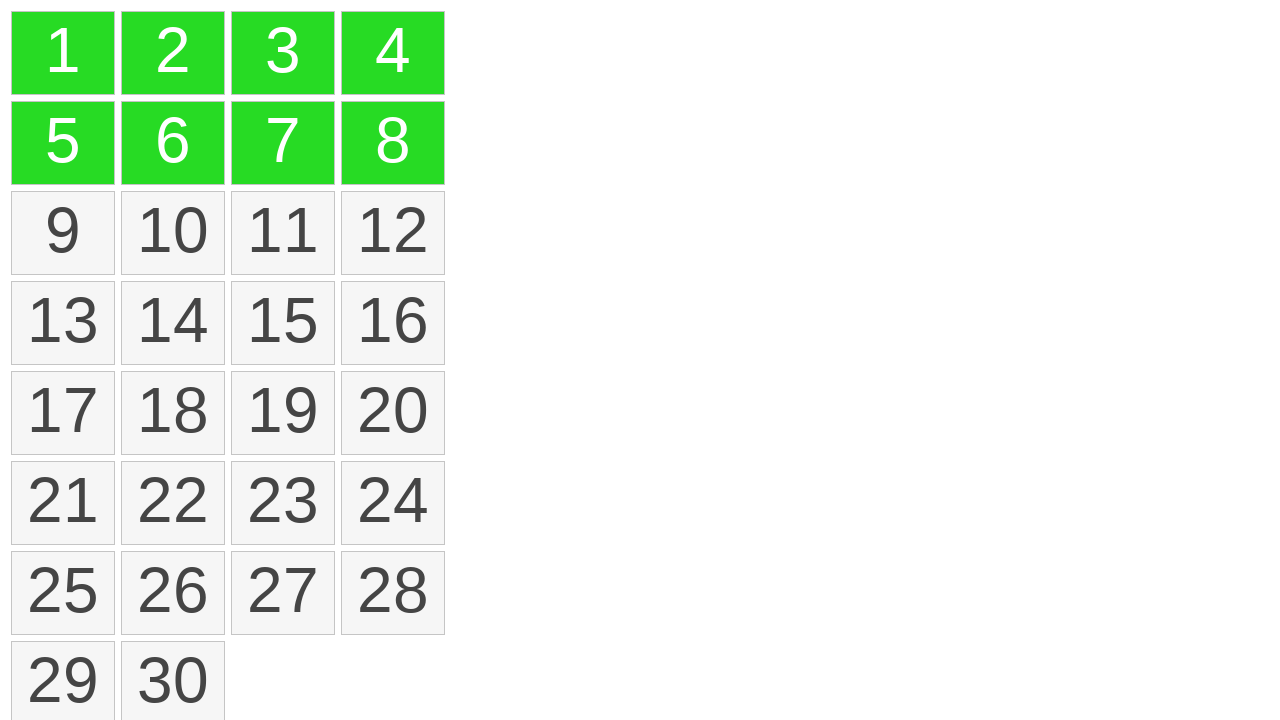